Tests form filling functionality on a bank registration page by entering personal information, address details, and account credentials into all form fields and submitting the registration form.

Starting URL: https://parabank.parasoft.com/parabank/register.htm

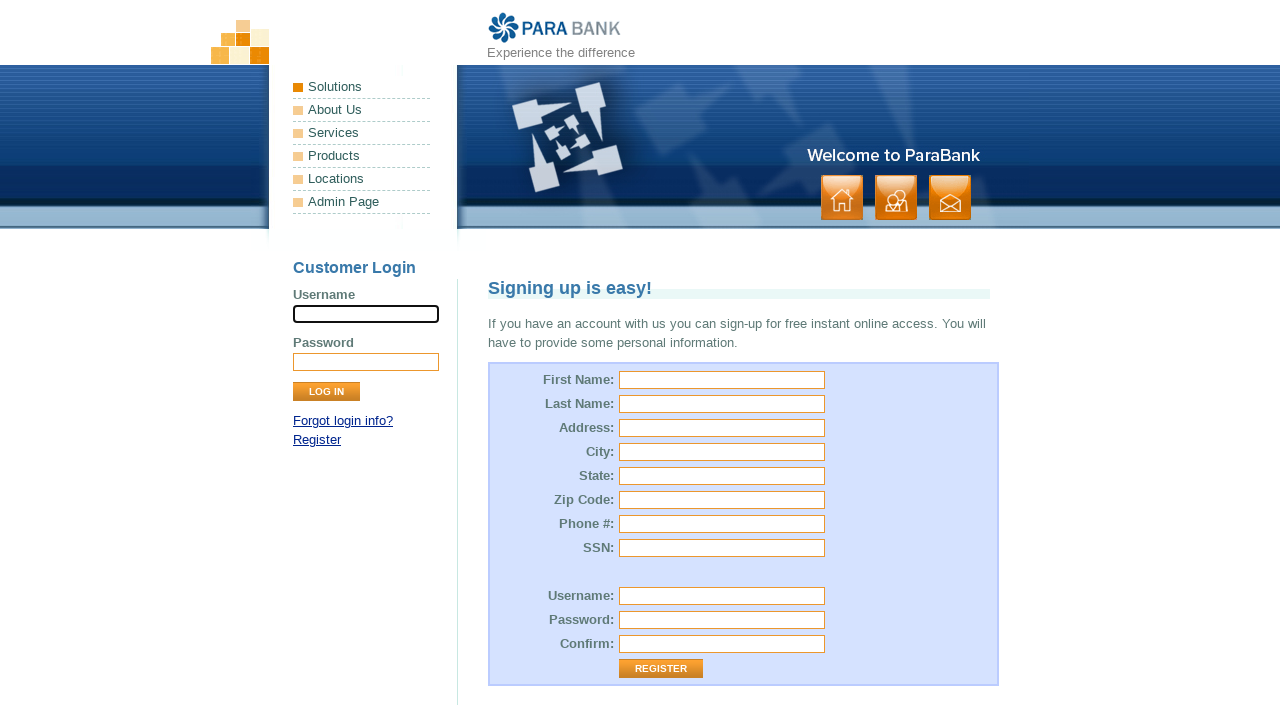

Filled first name field with 'Marcus' on input#customer\.firstName
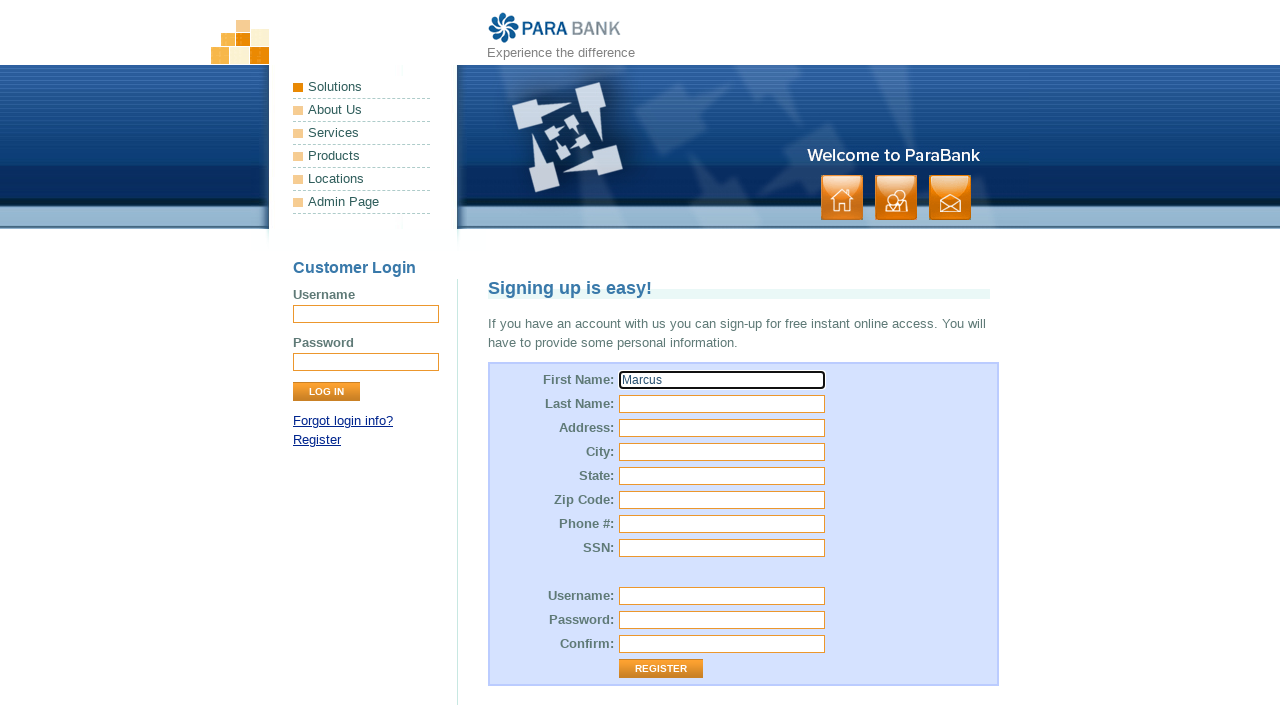

Filled last name field with 'Thompson' on input#customer\.lastName
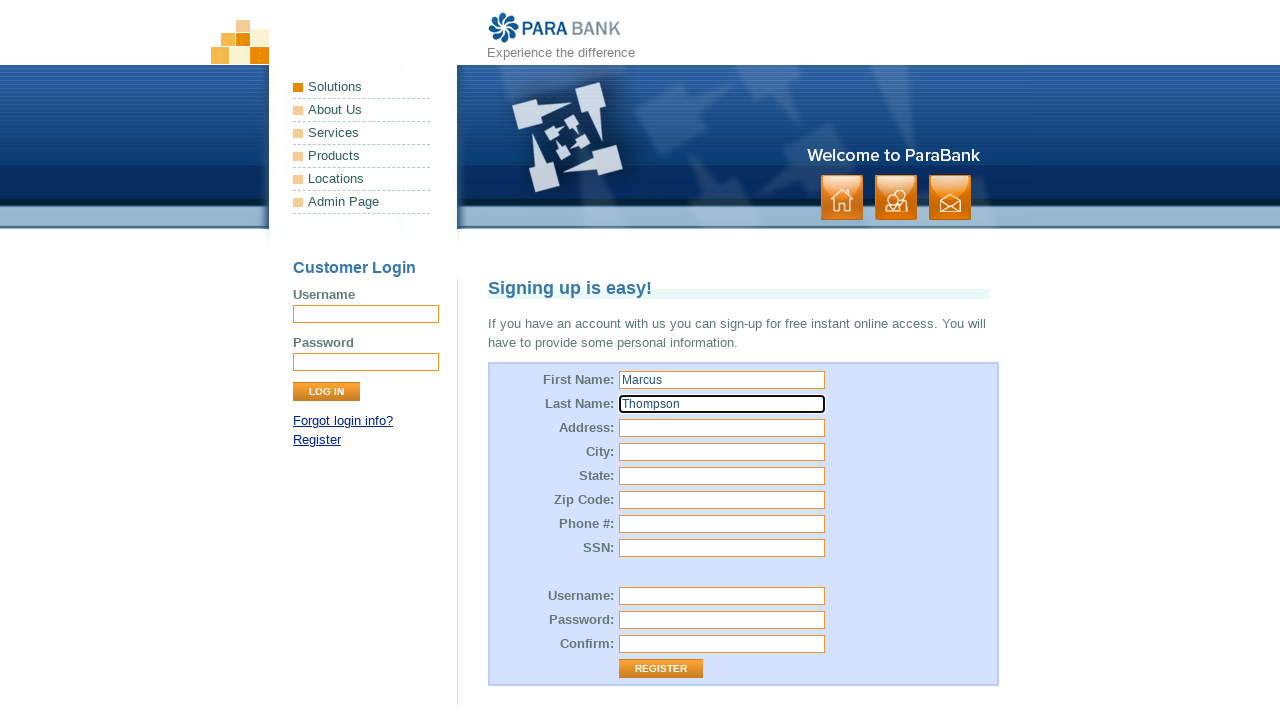

Filled street address field with '742 Evergreen Terrace' on input#customer\.address\.street
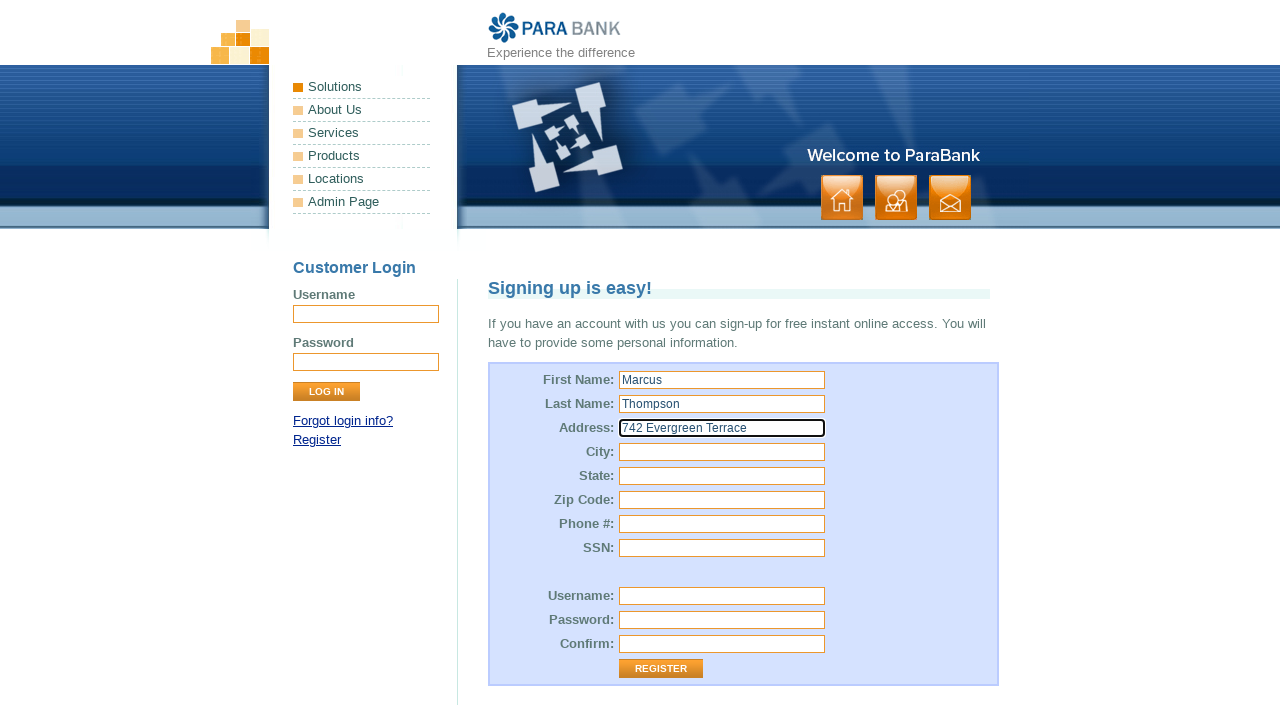

Filled city field with 'Springfield' on input#customer\.address\.city
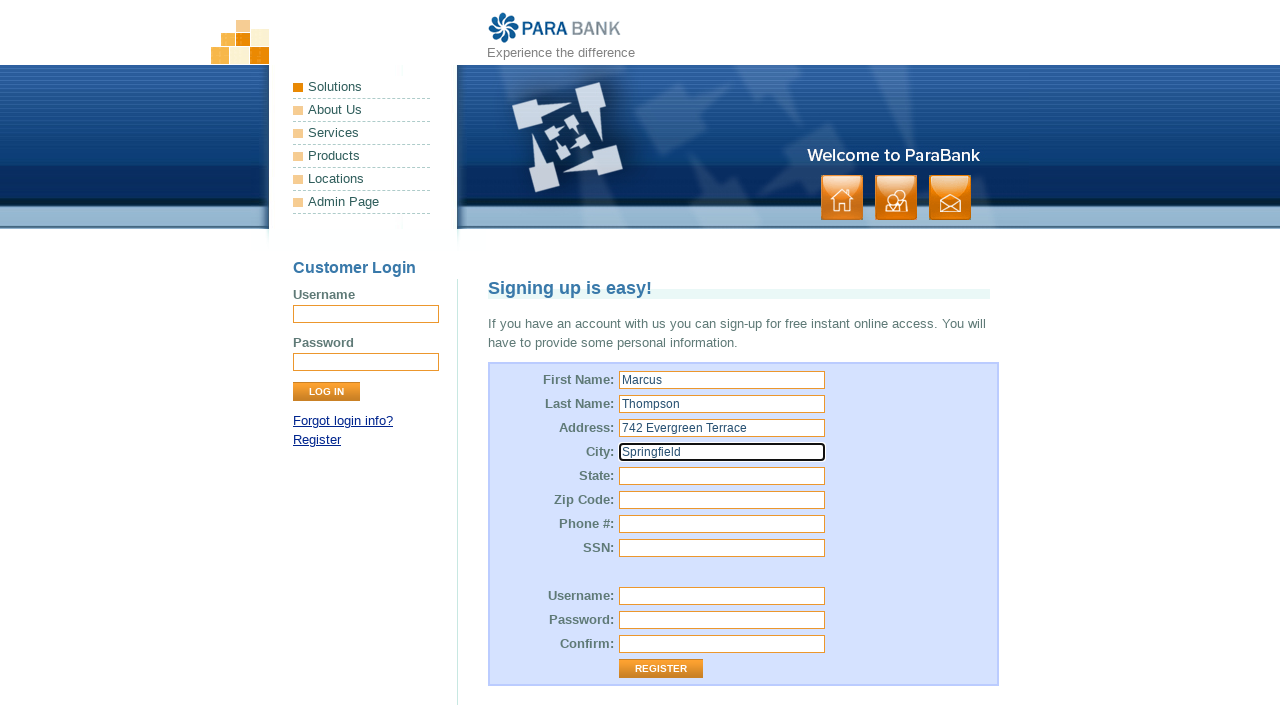

Filled state field with 'Illinois' on input#customer\.address\.state
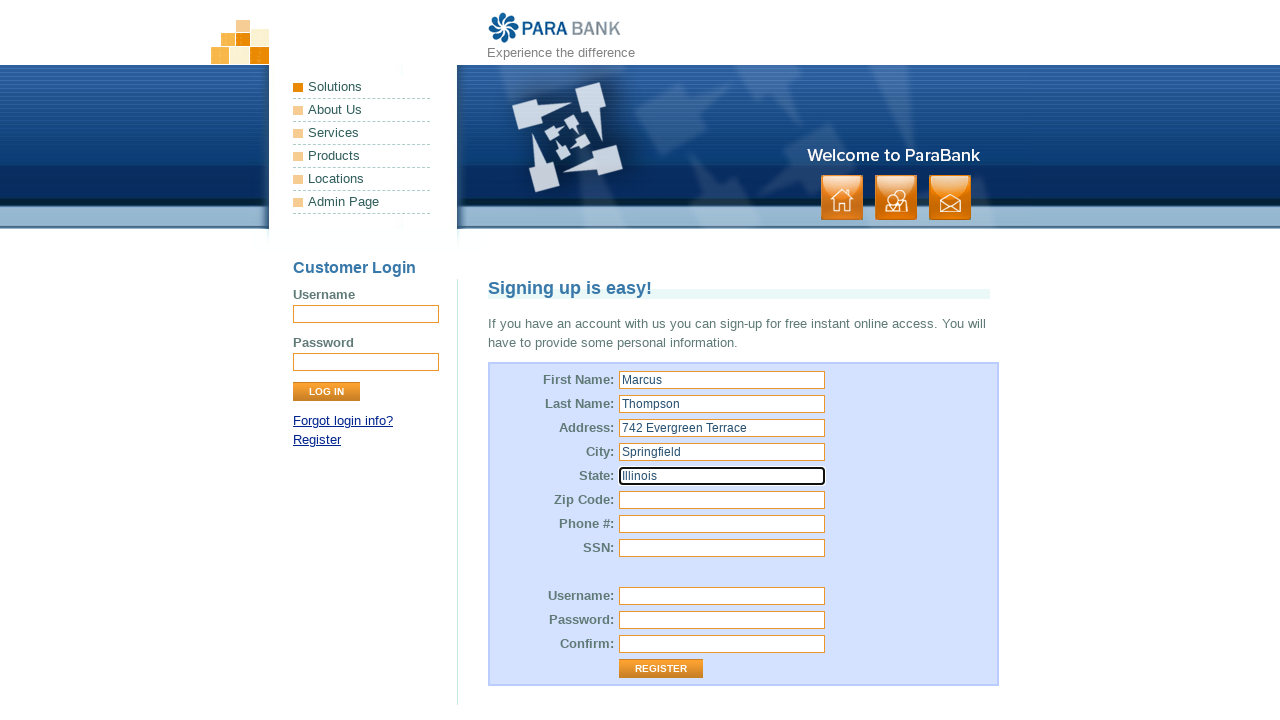

Filled zip code field with '62701' on input#customer\.address\.zipCode
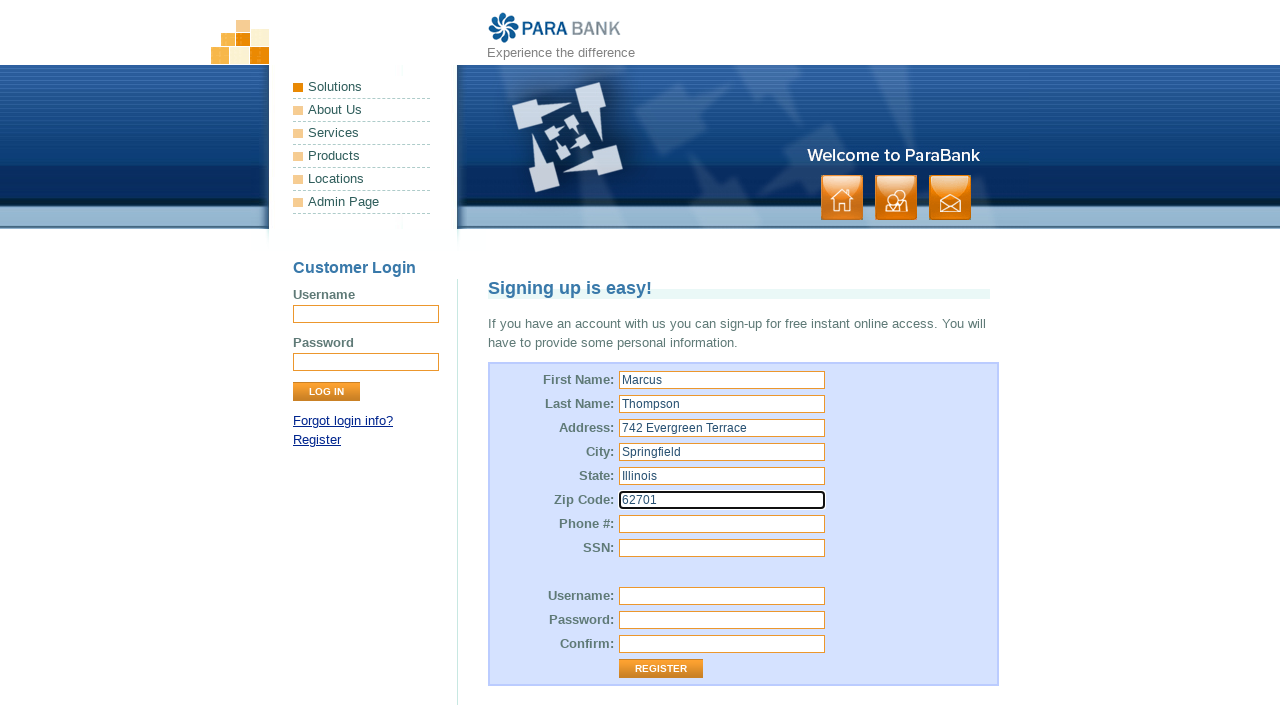

Filled phone number field with '5551234567' on input#customer\.phoneNumber
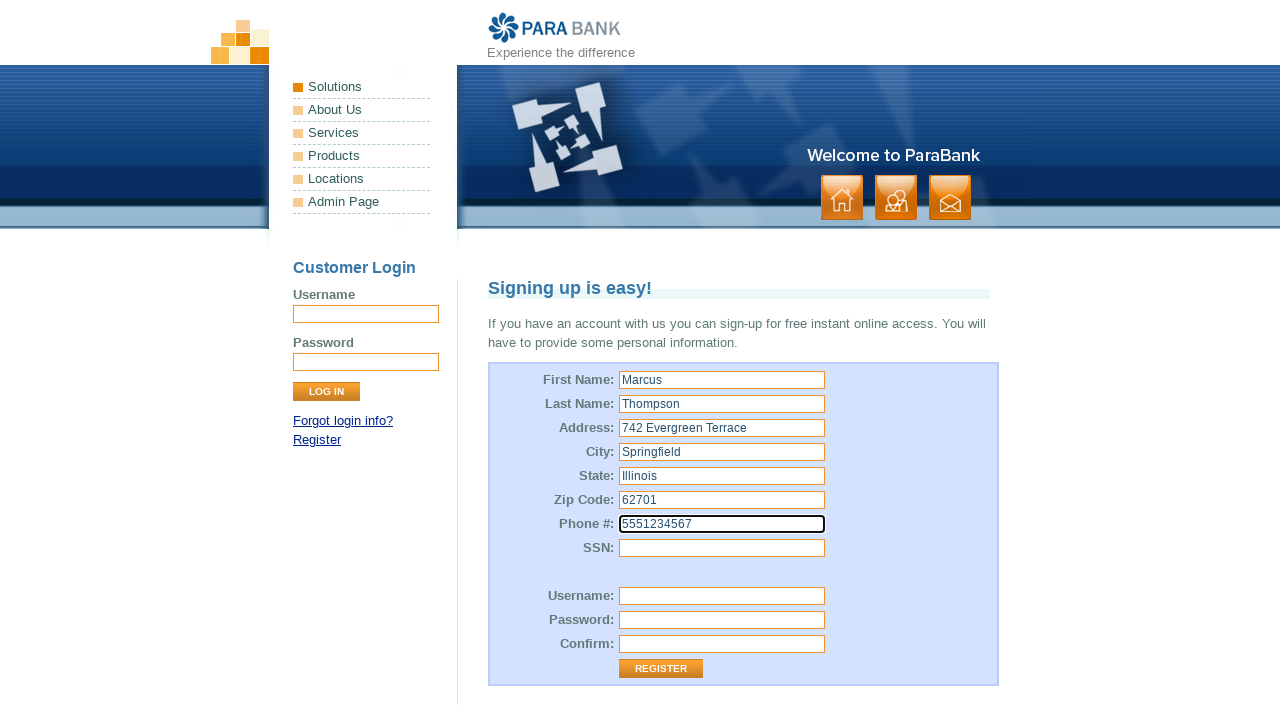

Filled SSN field with '123456789' on input#customer\.ssn
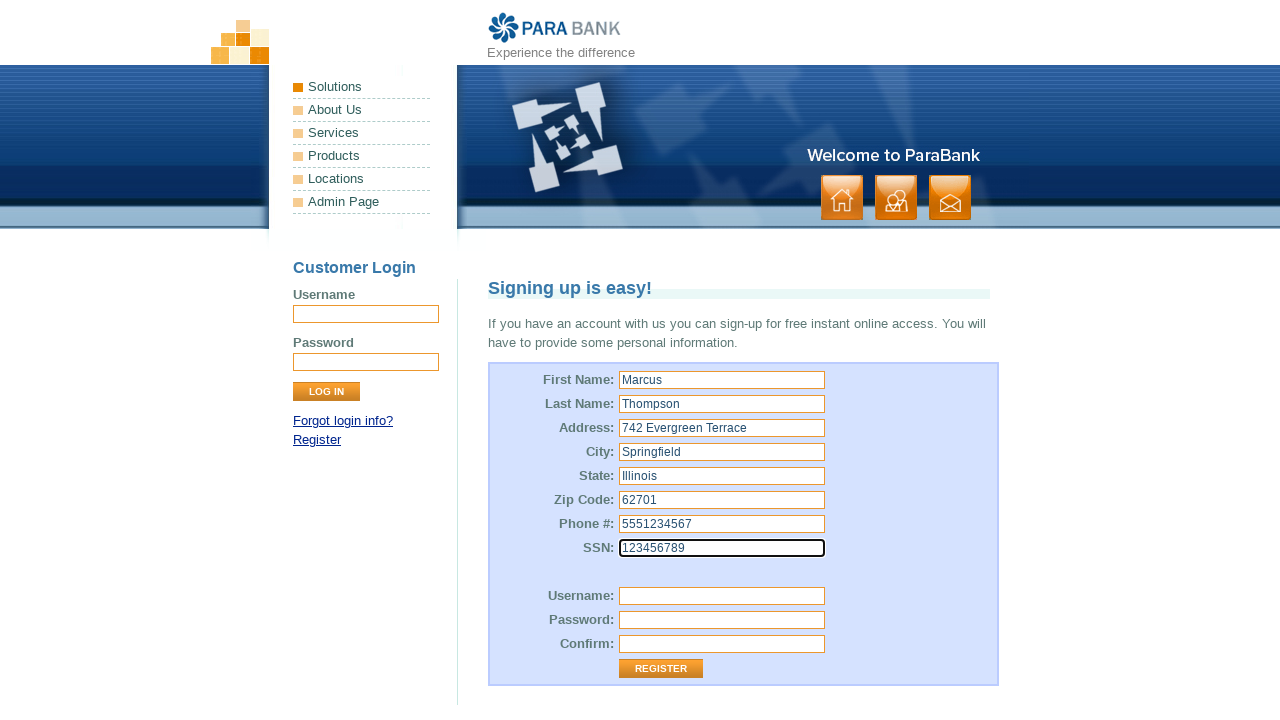

Filled username field with '7zwbmeke' on input#customer\.username
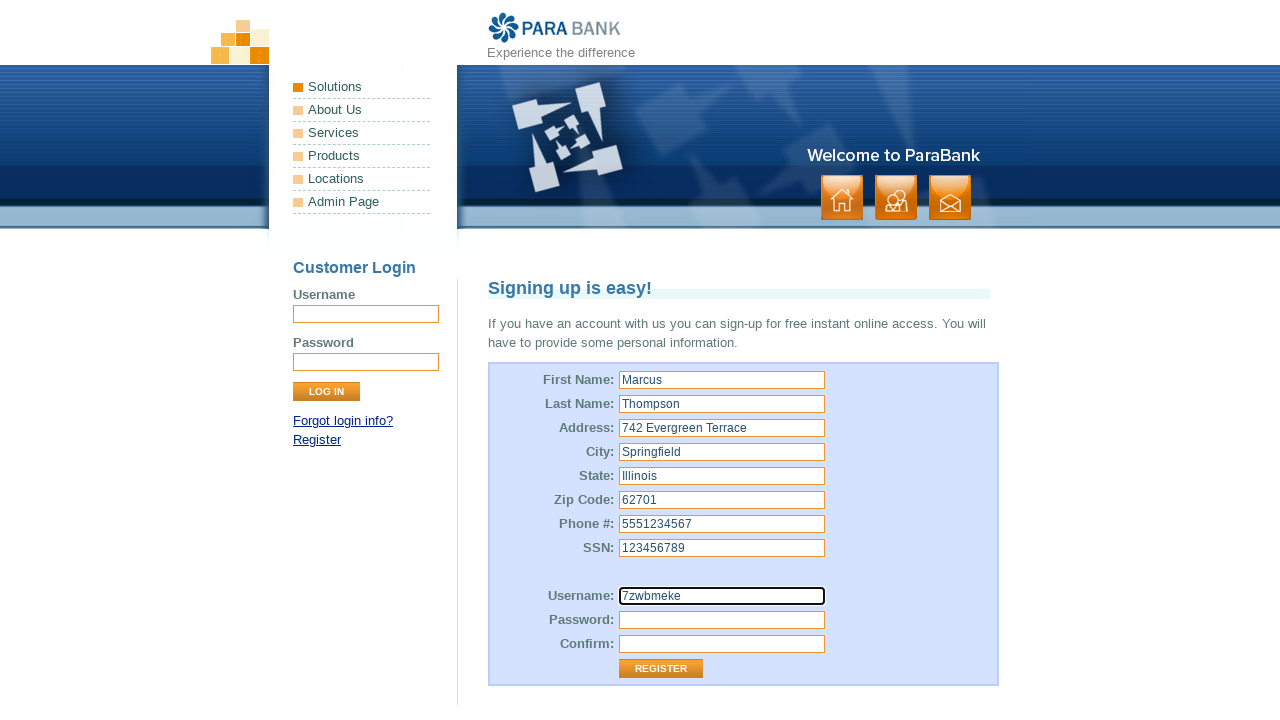

Filled password field with 'SecurePass456' on input#customer\.password
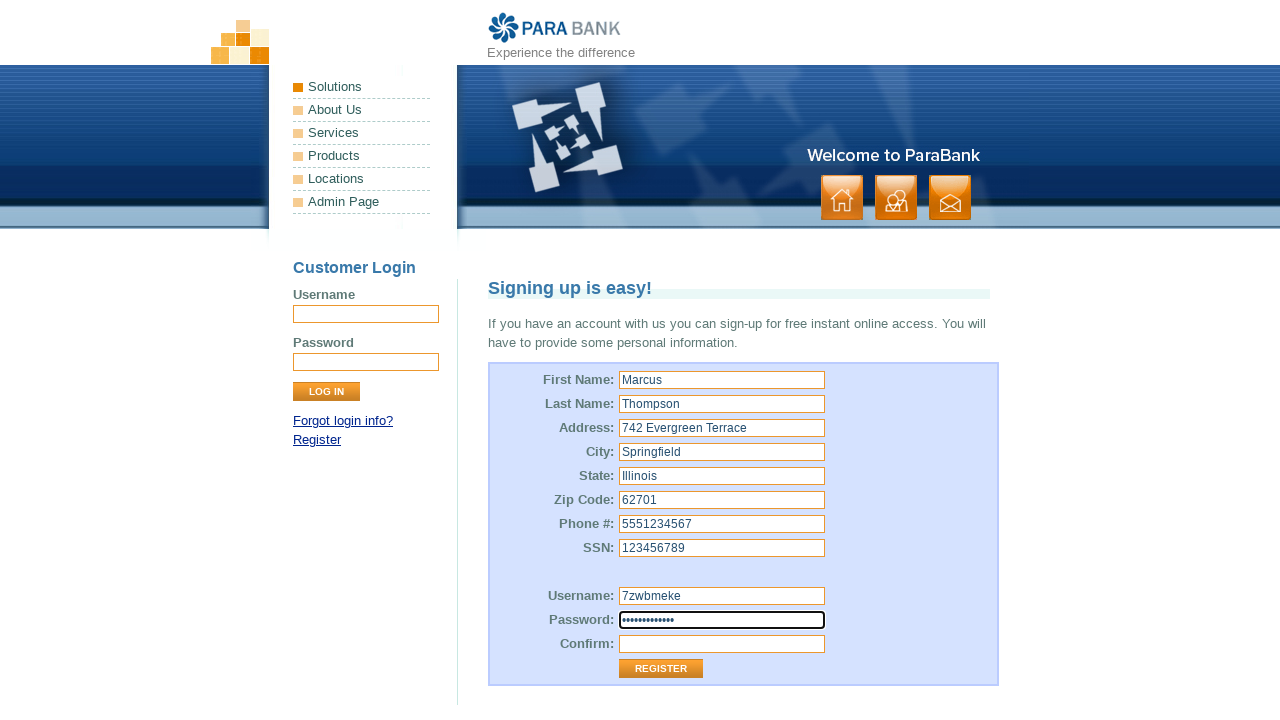

Filled repeated password field with 'SecurePass456' on input#repeatedPassword
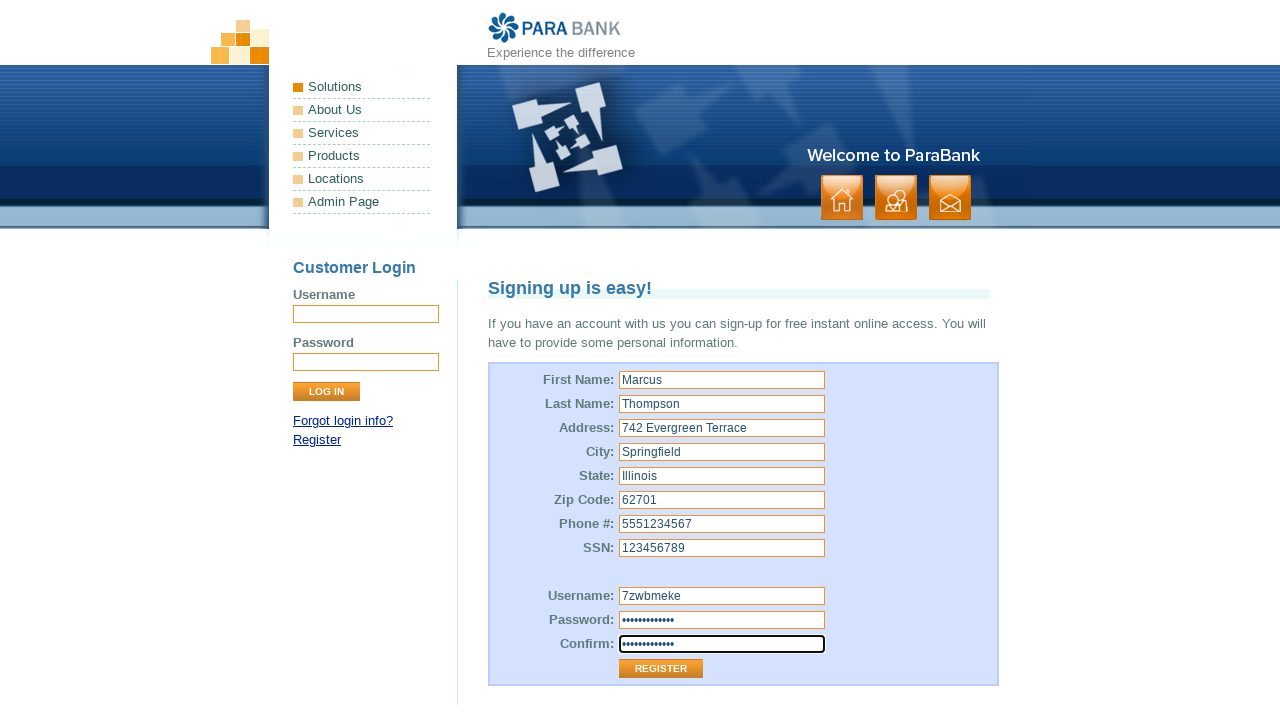

Clicked Register button to submit the form at (661, 669) on input[value='Register']
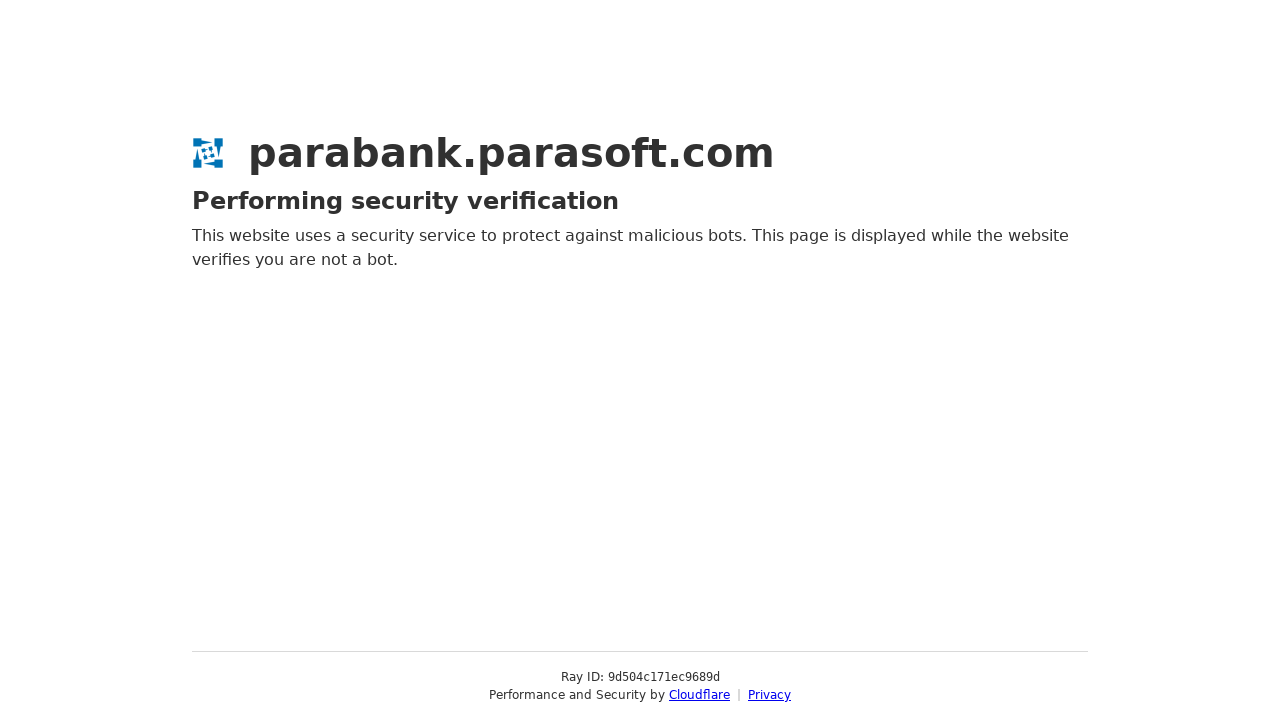

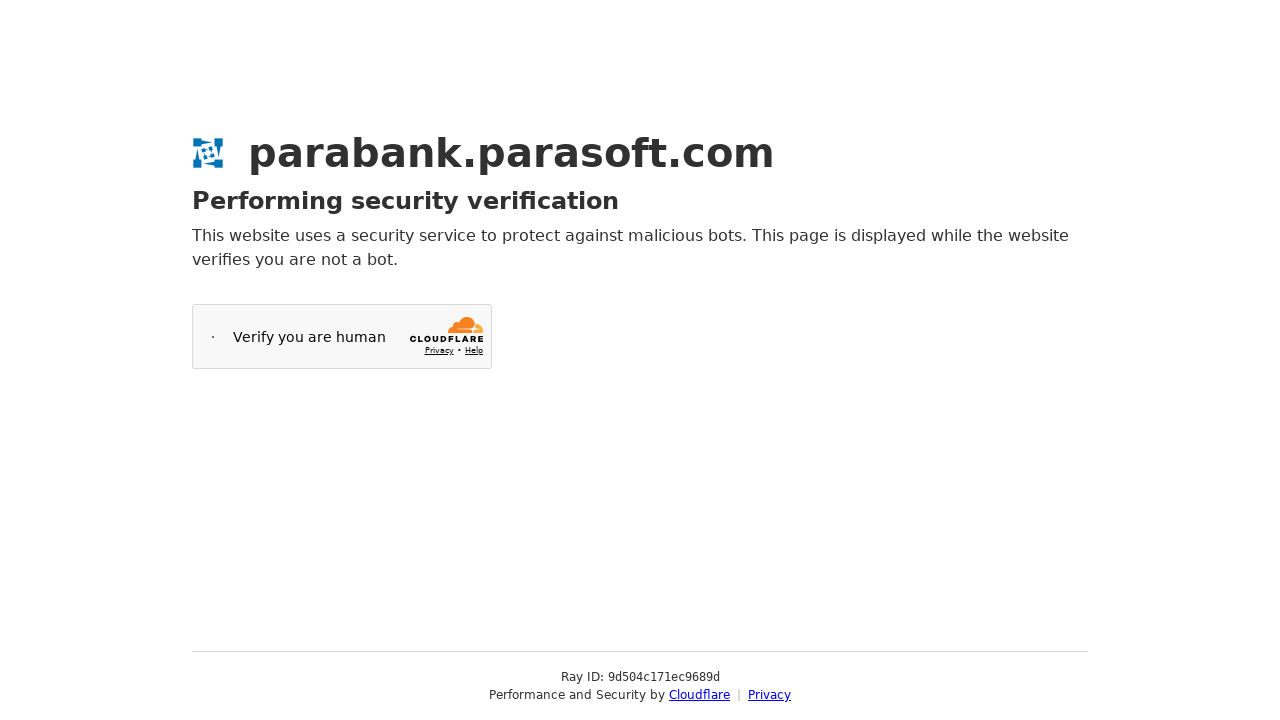